Navigates to the Heroku test application homepage and clicks on the "Inputs" link to access the inputs page

Starting URL: https://the-internet.herokuapp.com/

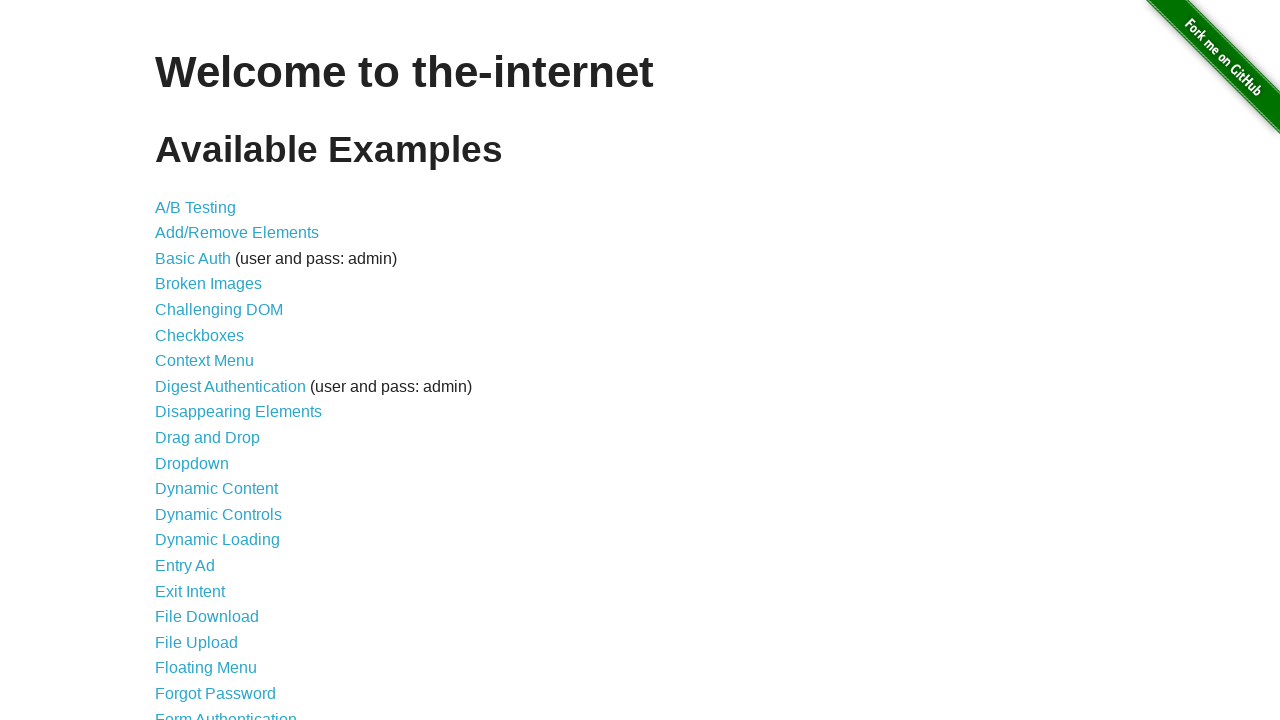

Navigated to Heroku test application homepage
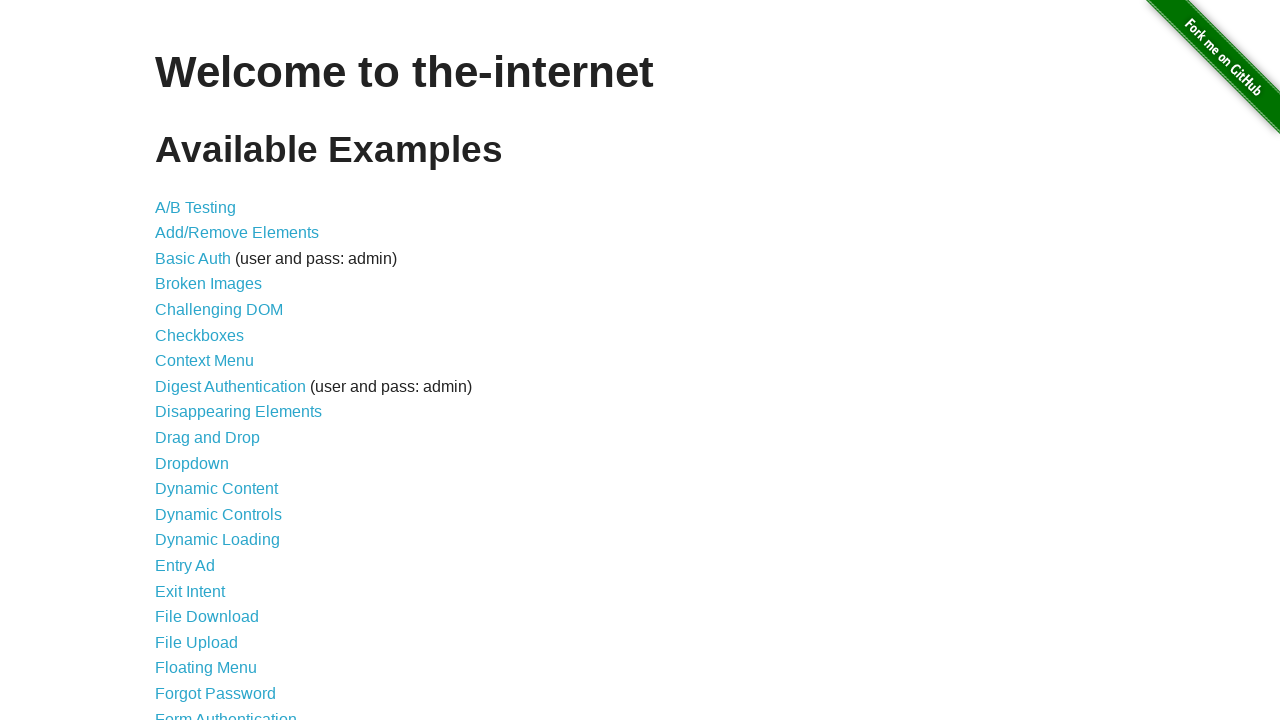

Clicked on the 'Inputs' link at (176, 361) on text=Inputs
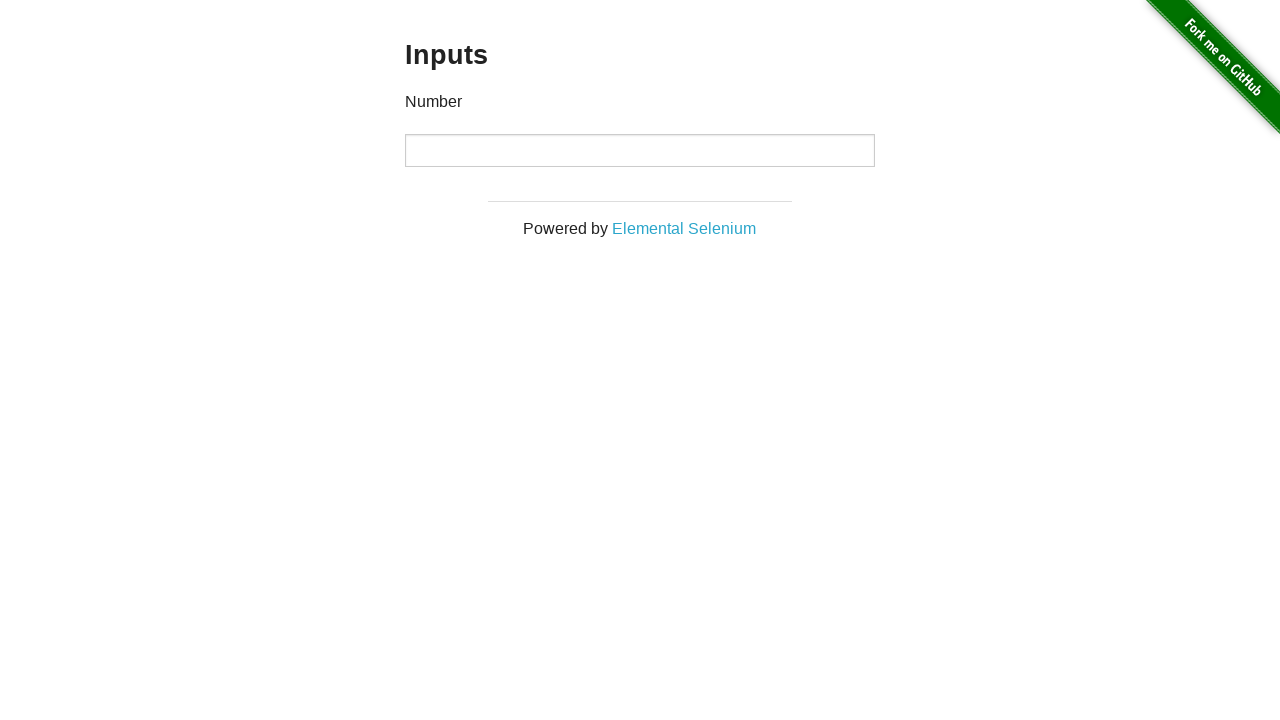

Inputs page loaded successfully
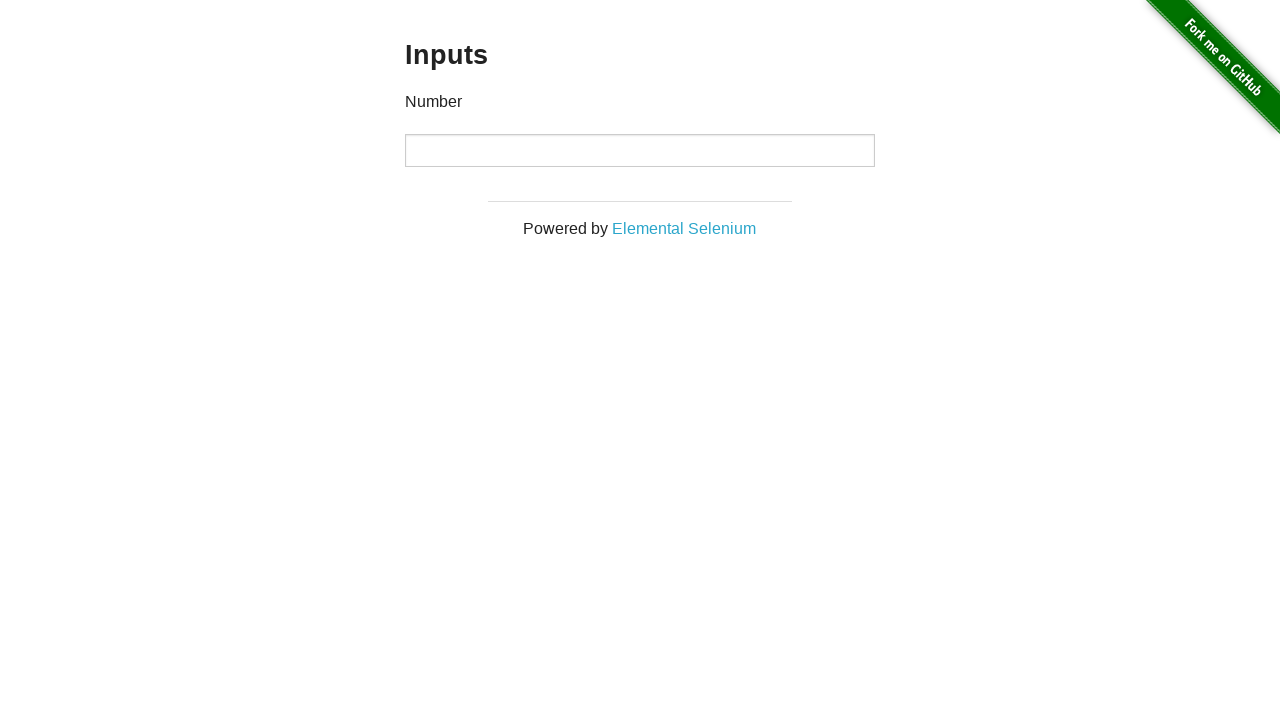

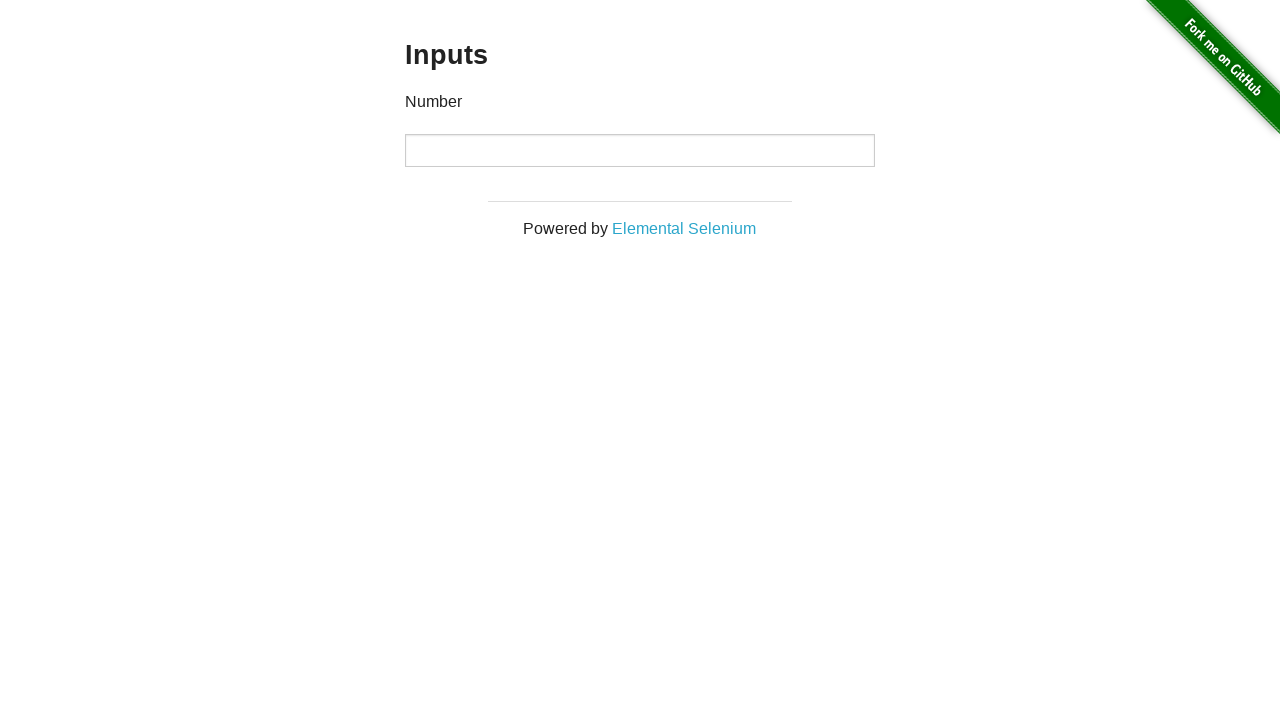